Tests that edits are cancelled when pressing Escape key

Starting URL: https://demo.playwright.dev/todomvc

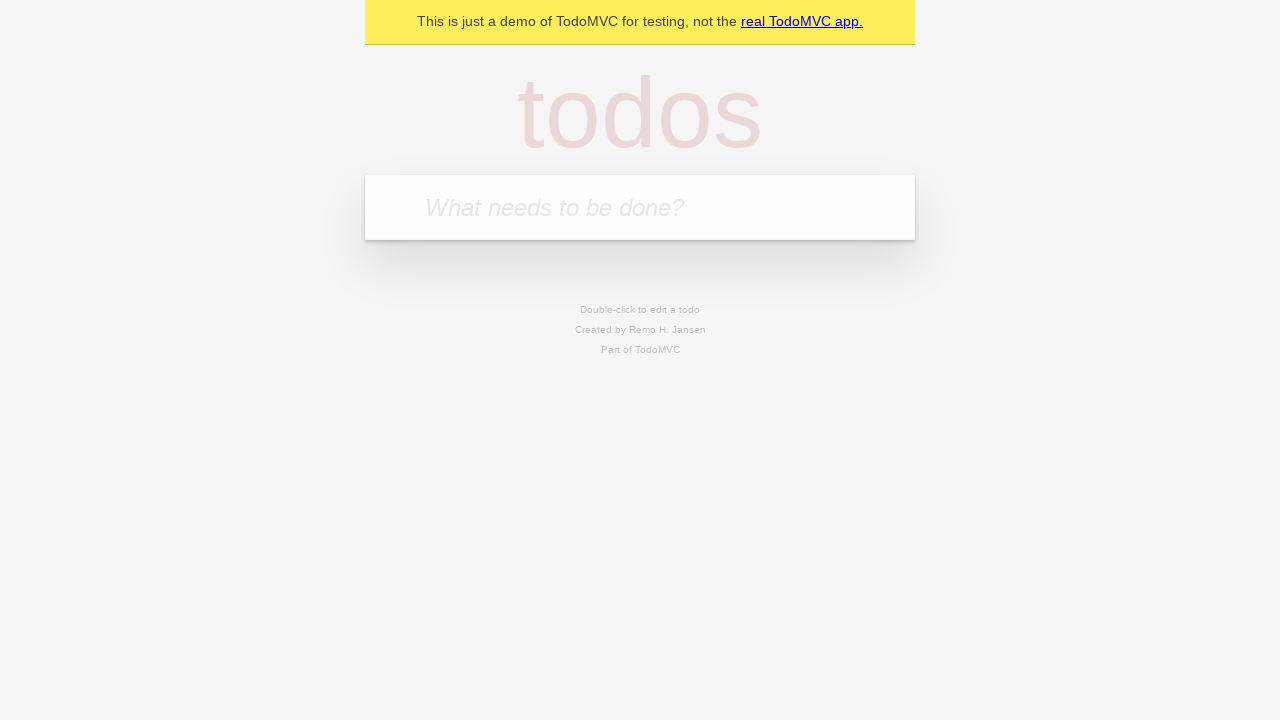

Filled input field with 'buy some cheese' on internal:attr=[placeholder="What needs to be done?"i]
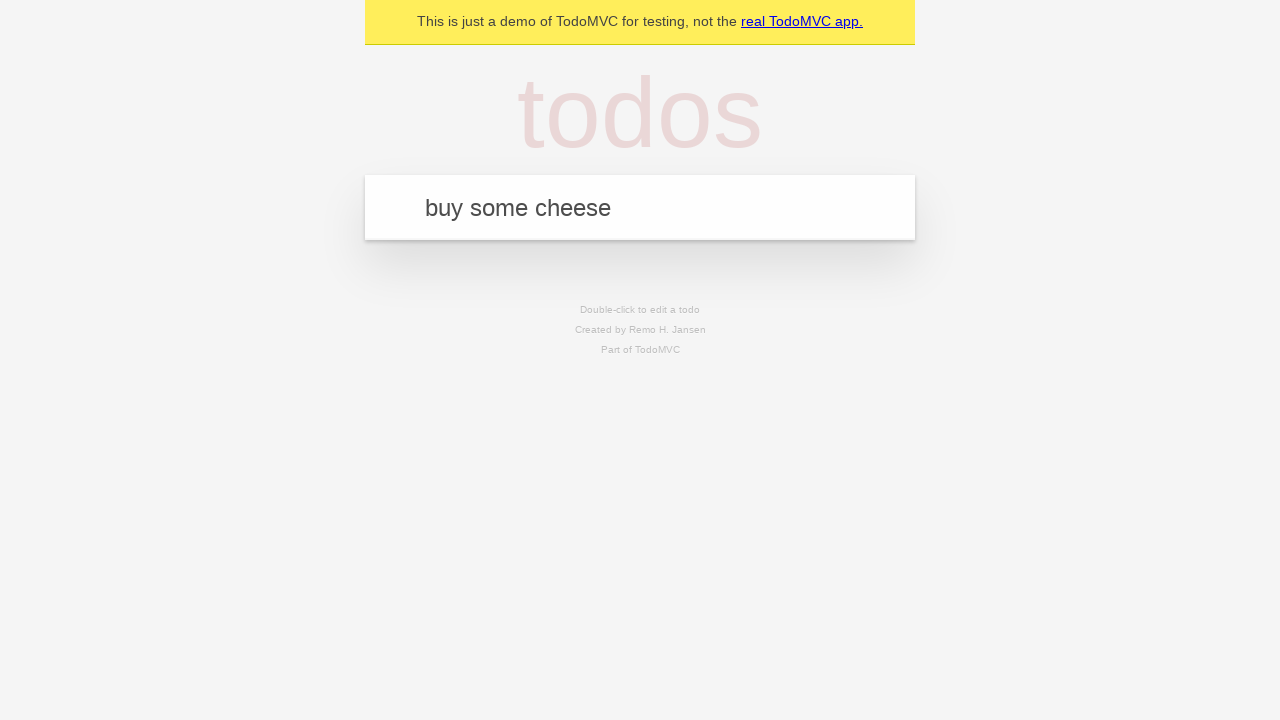

Pressed Enter to create first todo on internal:attr=[placeholder="What needs to be done?"i]
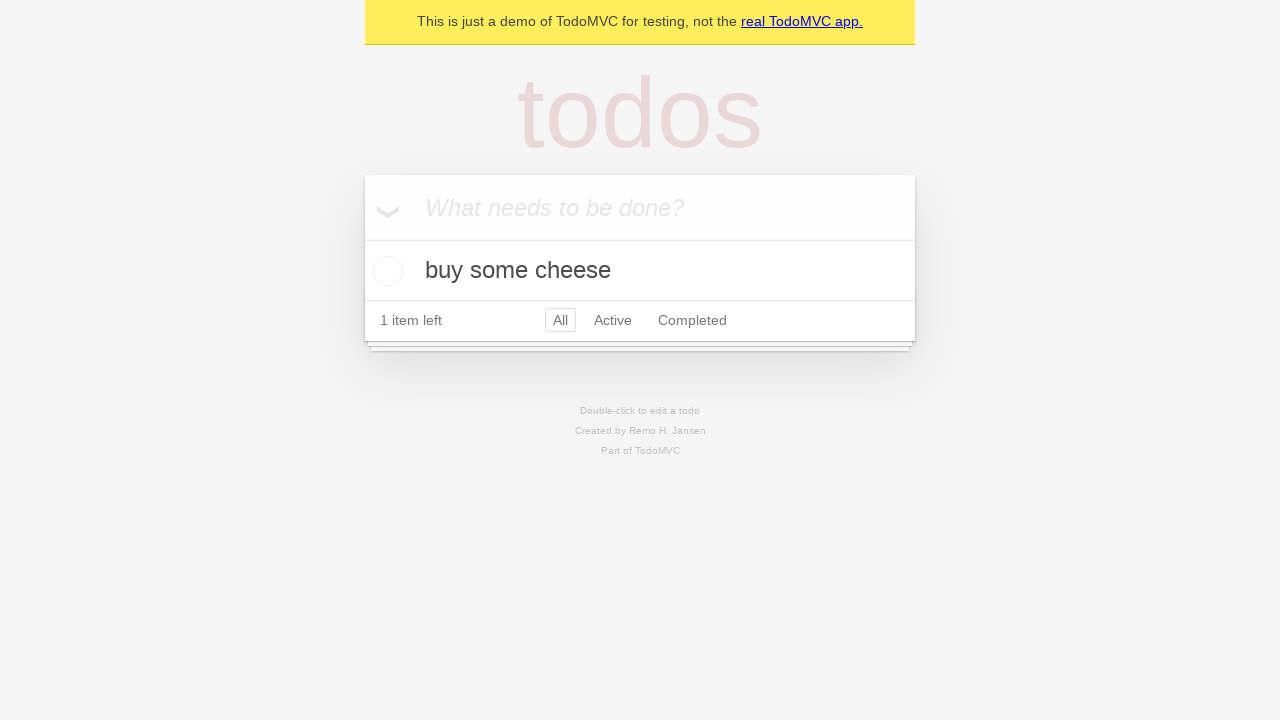

Filled input field with 'feed the cat' on internal:attr=[placeholder="What needs to be done?"i]
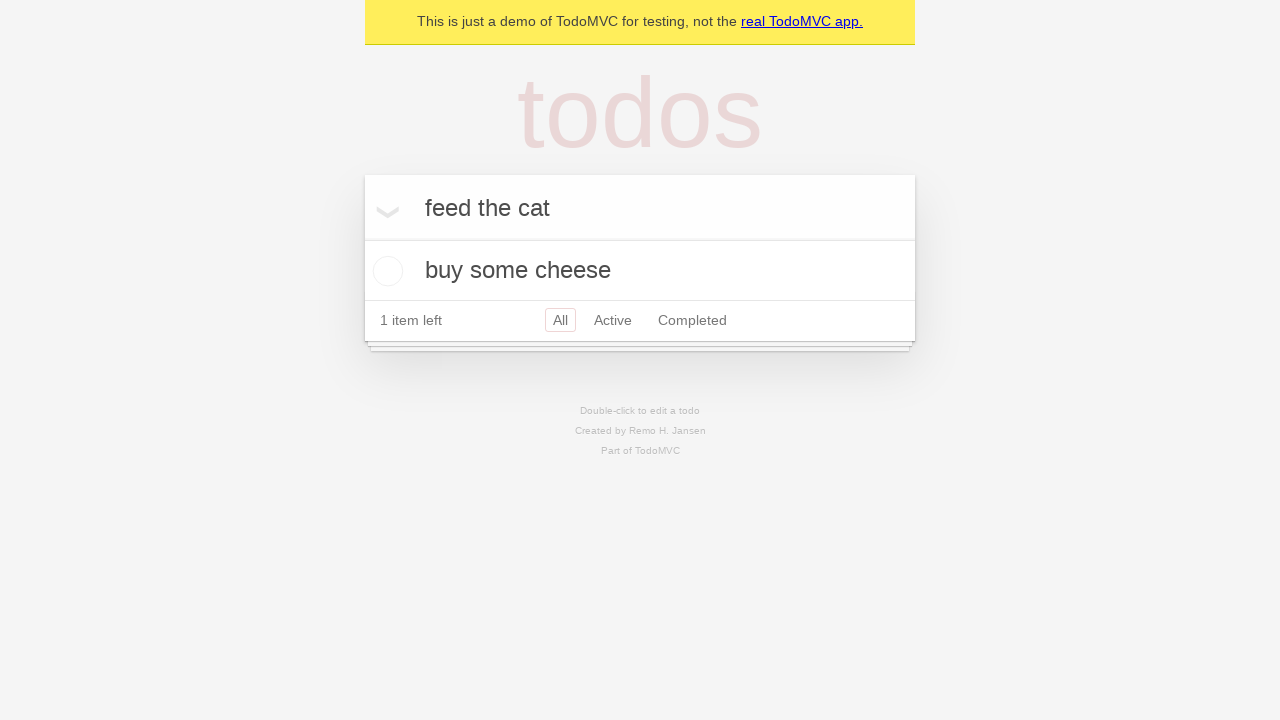

Pressed Enter to create second todo on internal:attr=[placeholder="What needs to be done?"i]
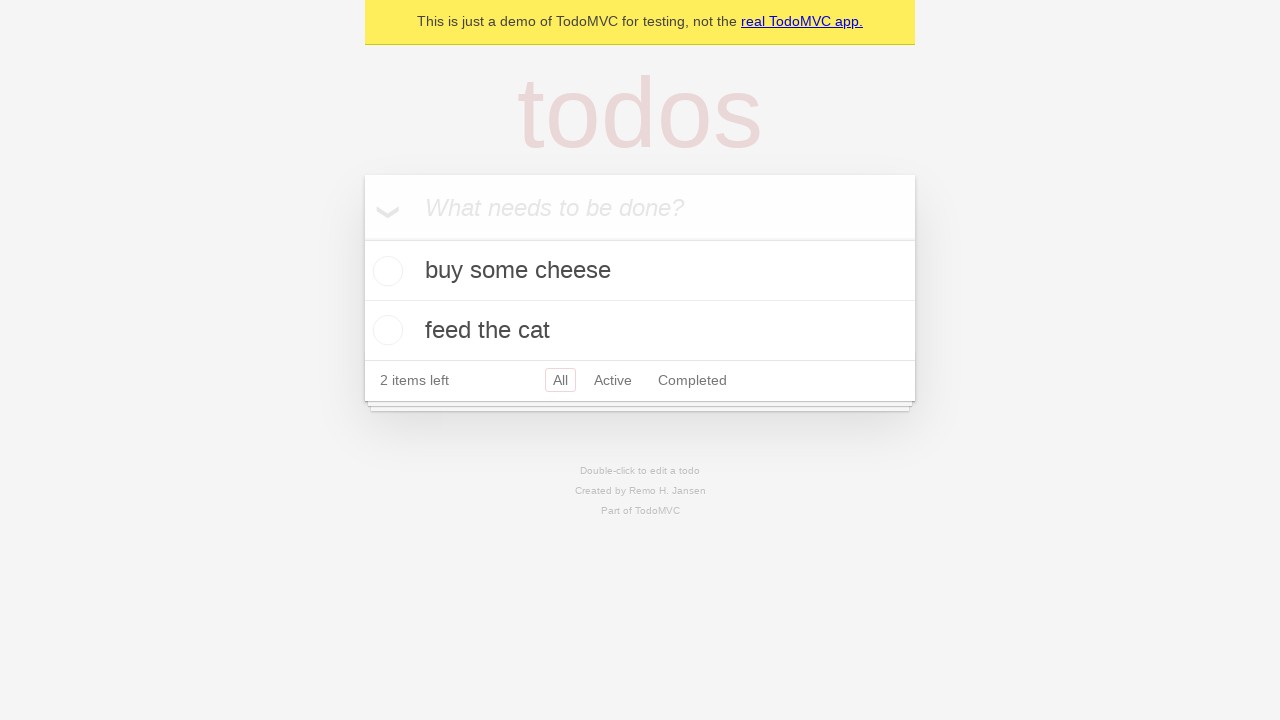

Filled input field with 'book a doctors appointment' on internal:attr=[placeholder="What needs to be done?"i]
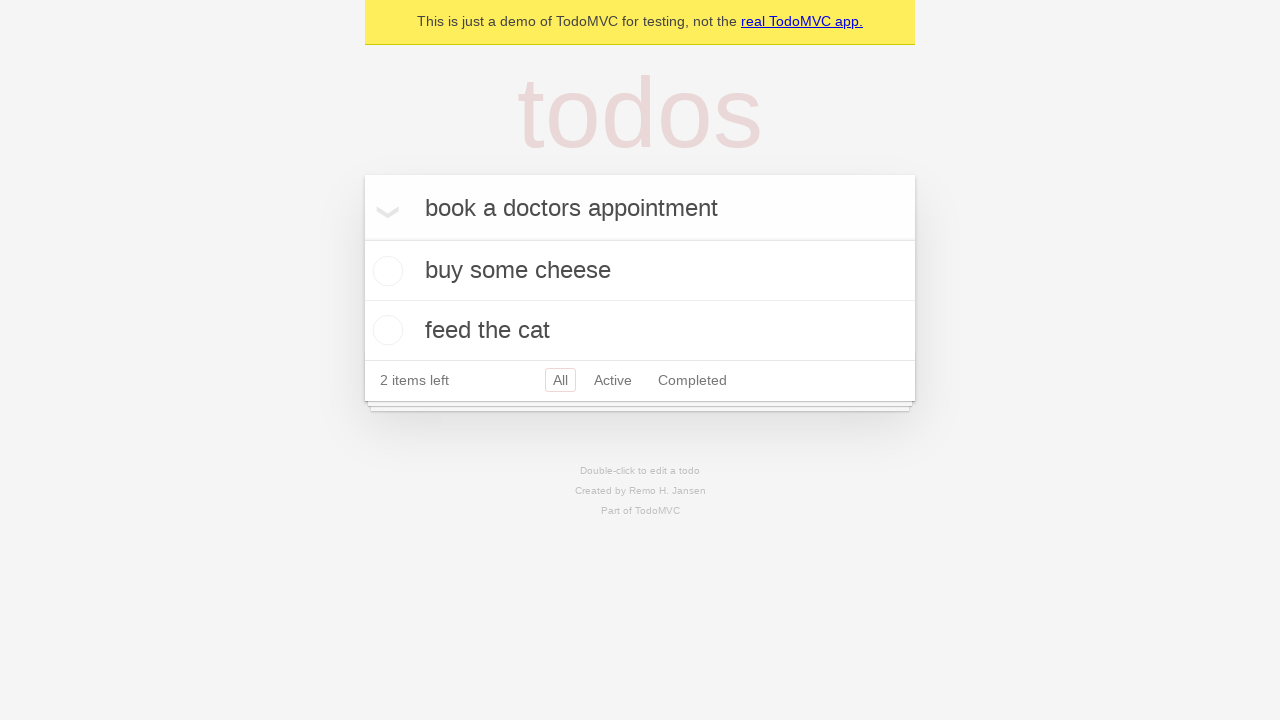

Pressed Enter to create third todo on internal:attr=[placeholder="What needs to be done?"i]
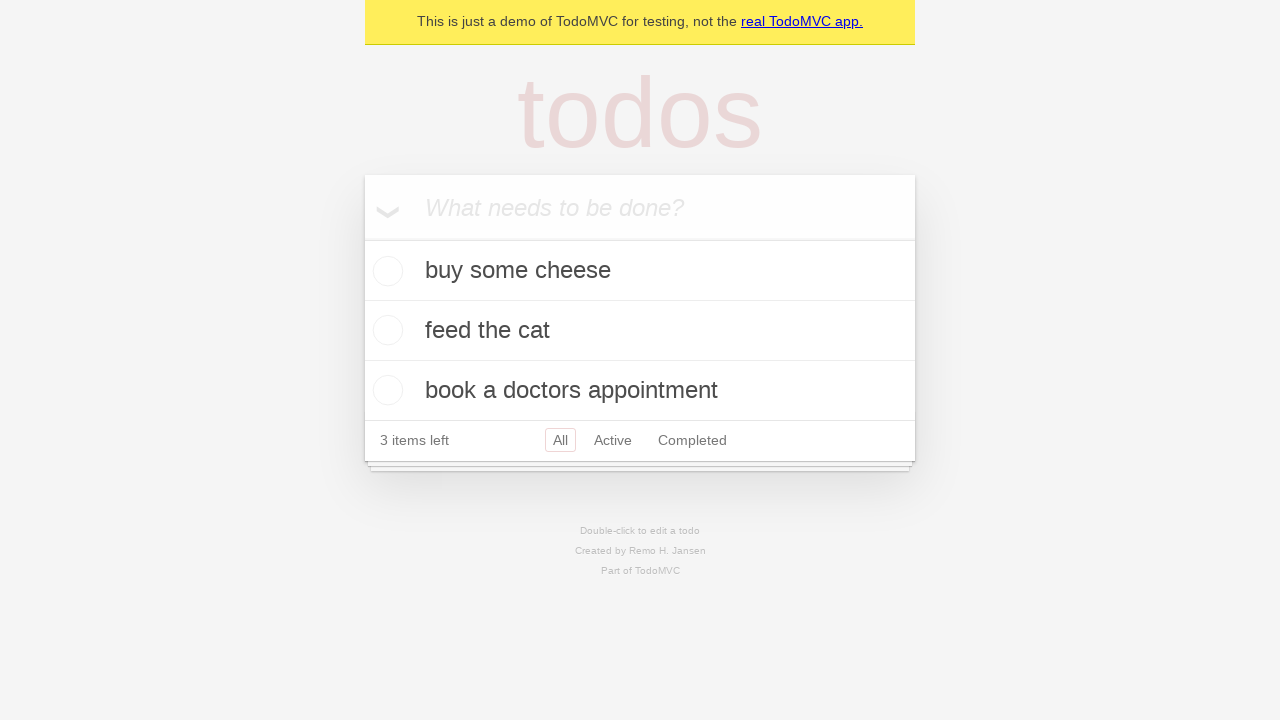

Double-clicked second todo item to enter edit mode at (640, 331) on internal:testid=[data-testid="todo-item"s] >> nth=1
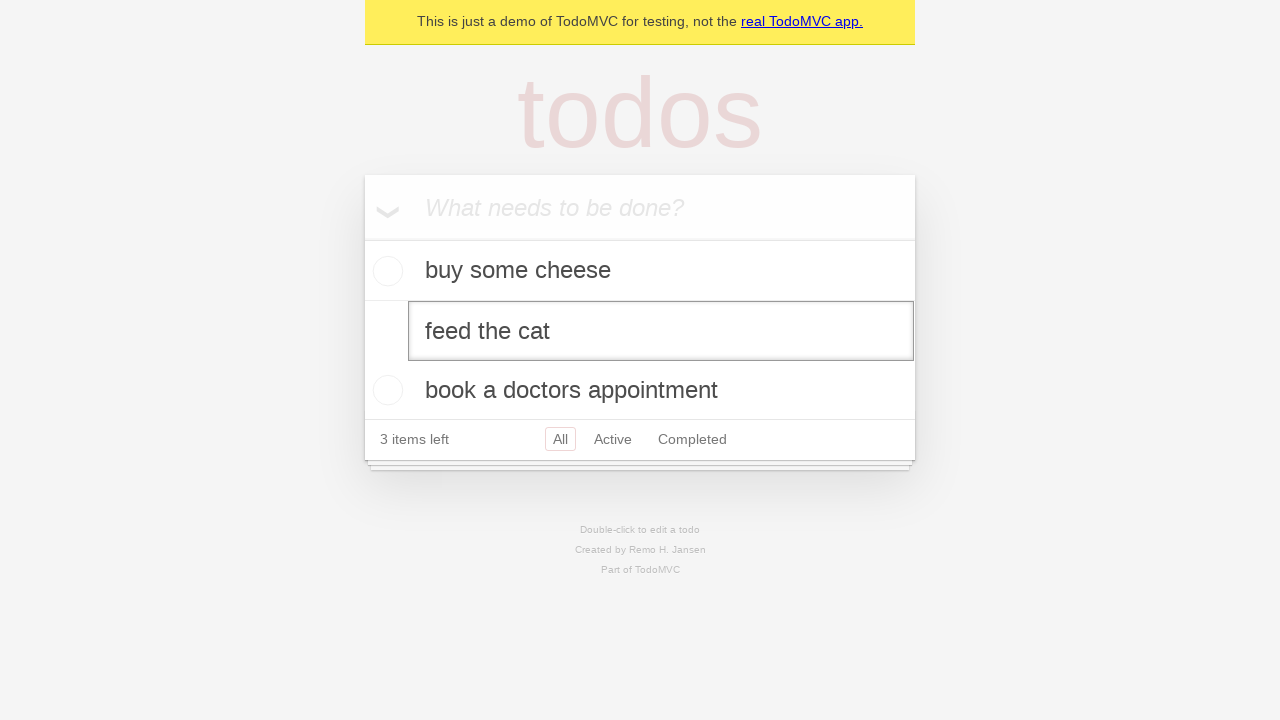

Filled edit textbox with 'buy some sausages' on internal:testid=[data-testid="todo-item"s] >> nth=1 >> internal:role=textbox[nam
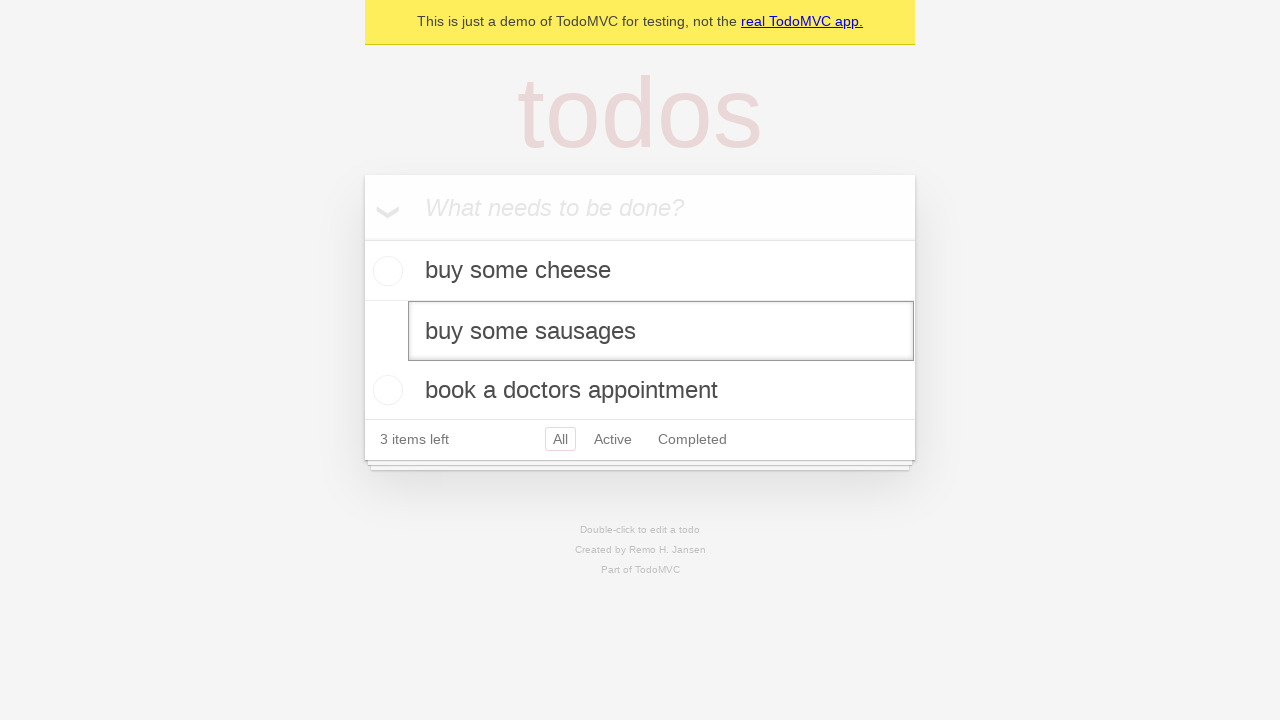

Pressed Escape key to cancel edit on internal:testid=[data-testid="todo-item"s] >> nth=1 >> internal:role=textbox[nam
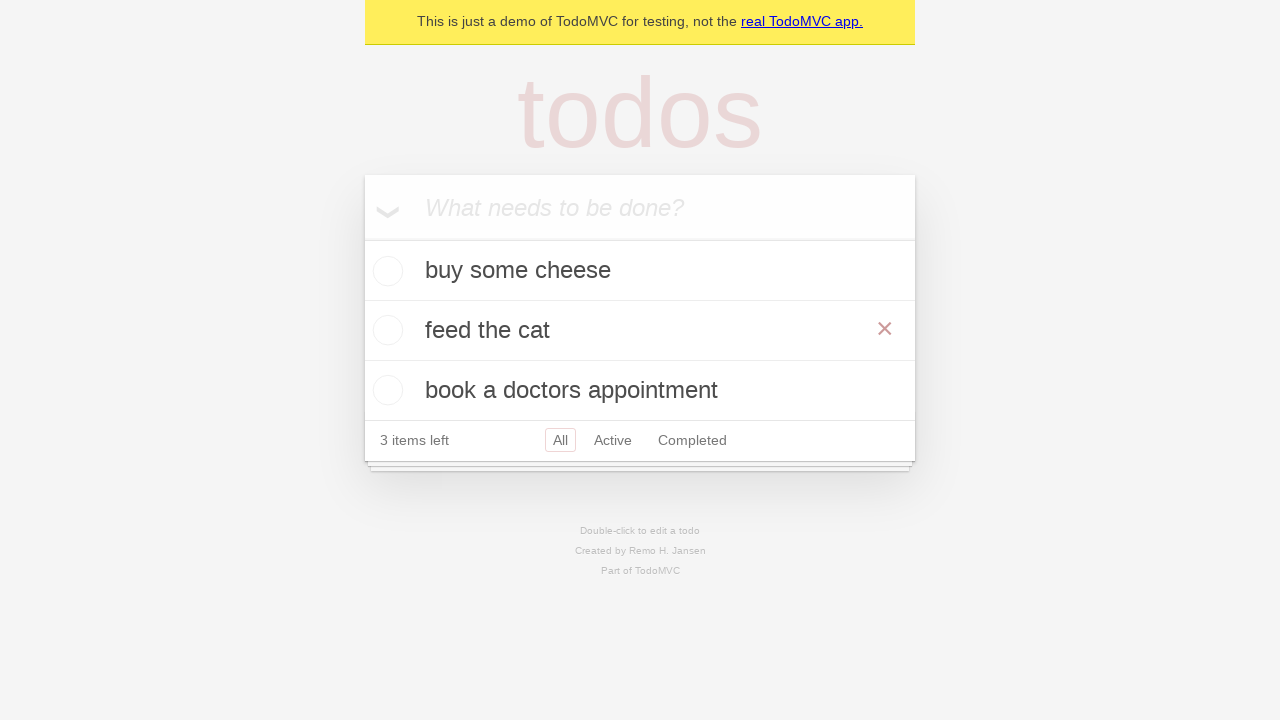

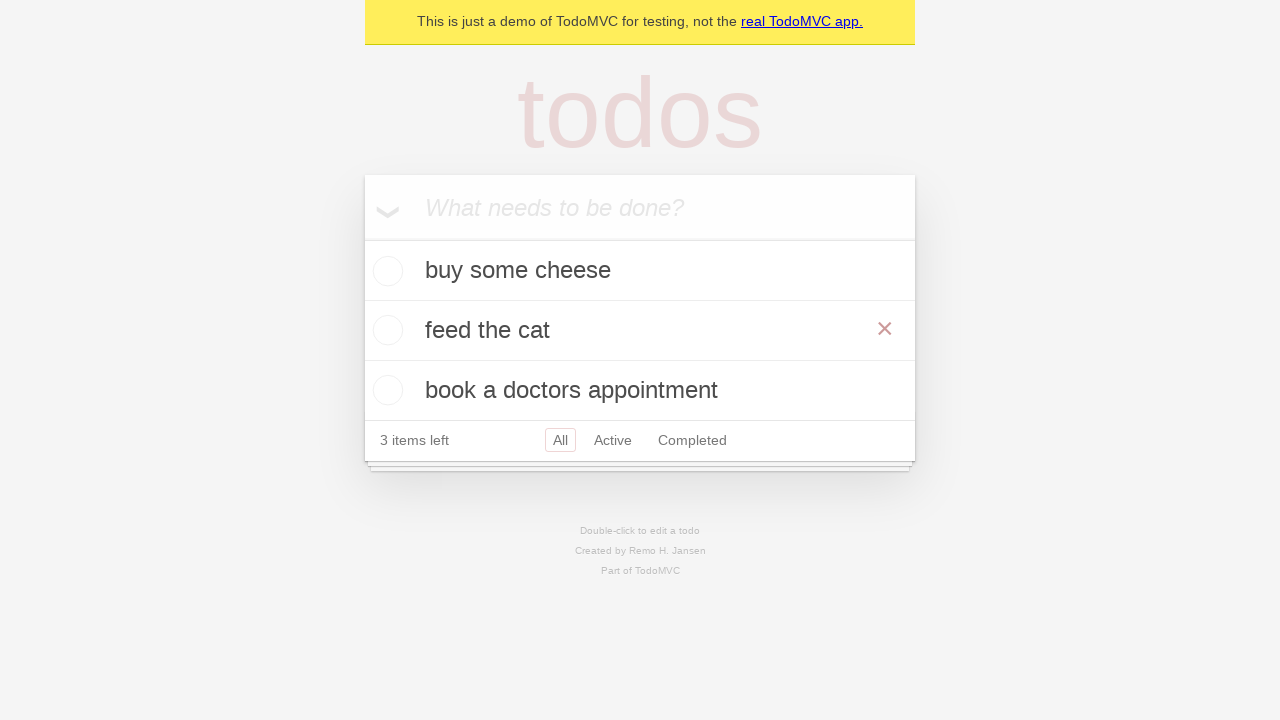